Tests table interaction by clicking checkboxes for specific users and retrieving their information from a web table

Starting URL: https://selectorshub.com/xpath-practice-page/

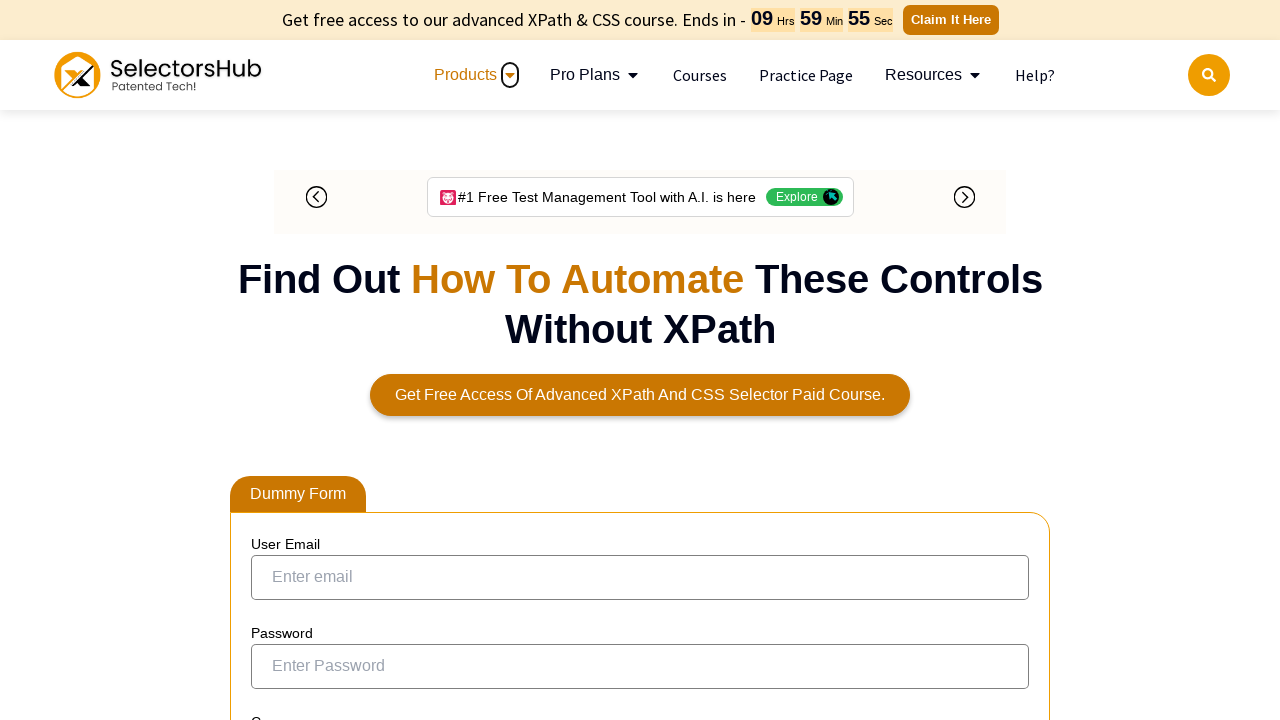

Waited for table to load
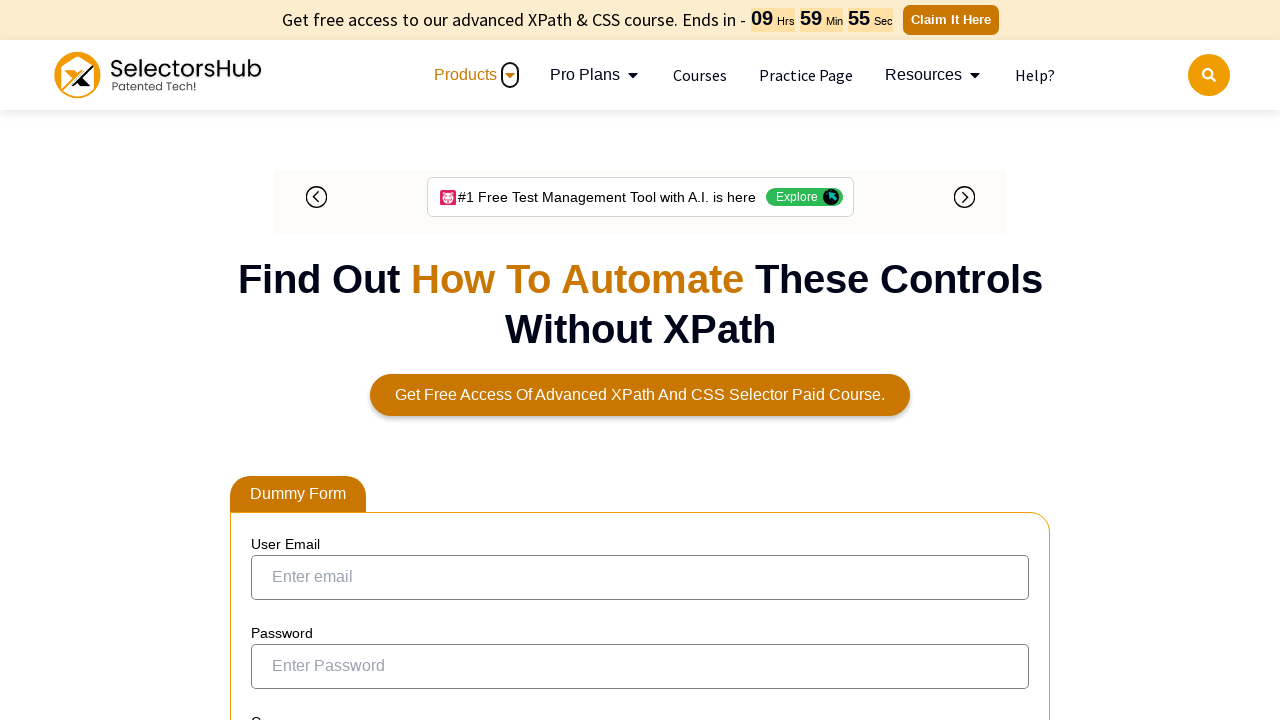

Clicked checkbox for Joe.Root at (274, 353) on xpath=//a[text()='Joe.Root']/parent::td/preceding-sibling::td/input[@type='check
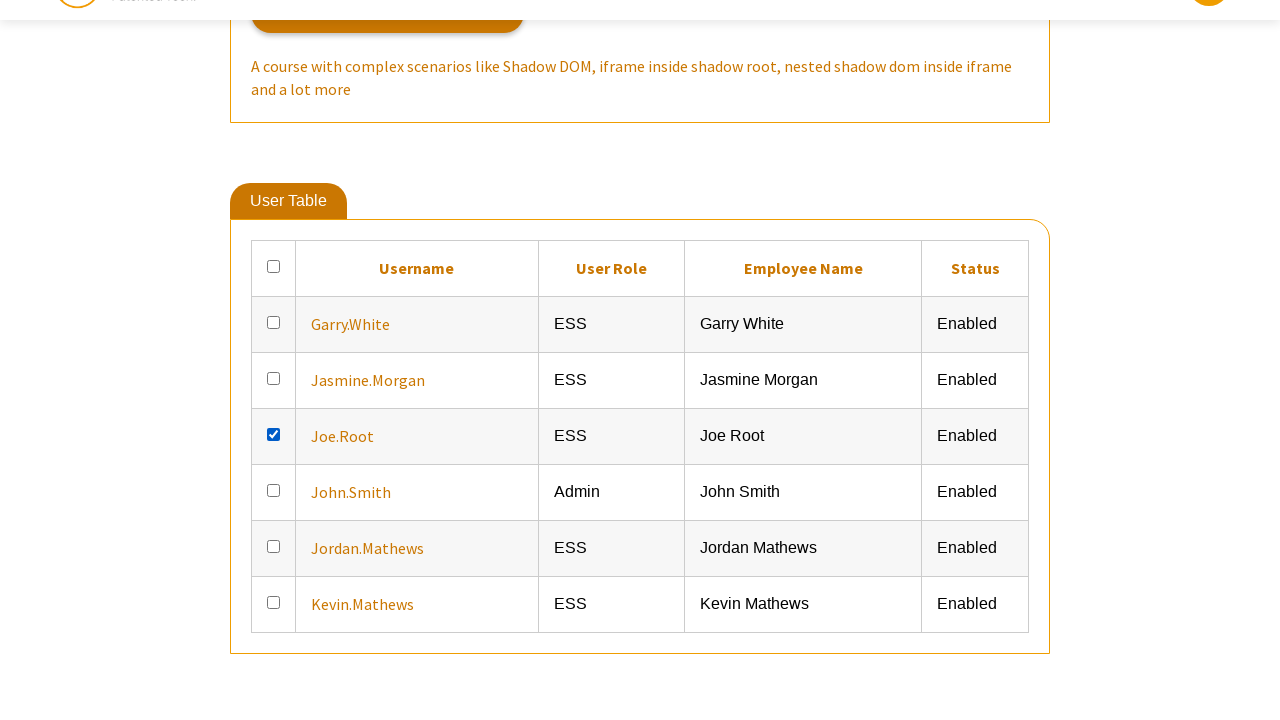

Clicked checkbox for John.Smith at (274, 360) on xpath=//a[text()='John.Smith']/parent::td/preceding-sibling::td/input[@type='che
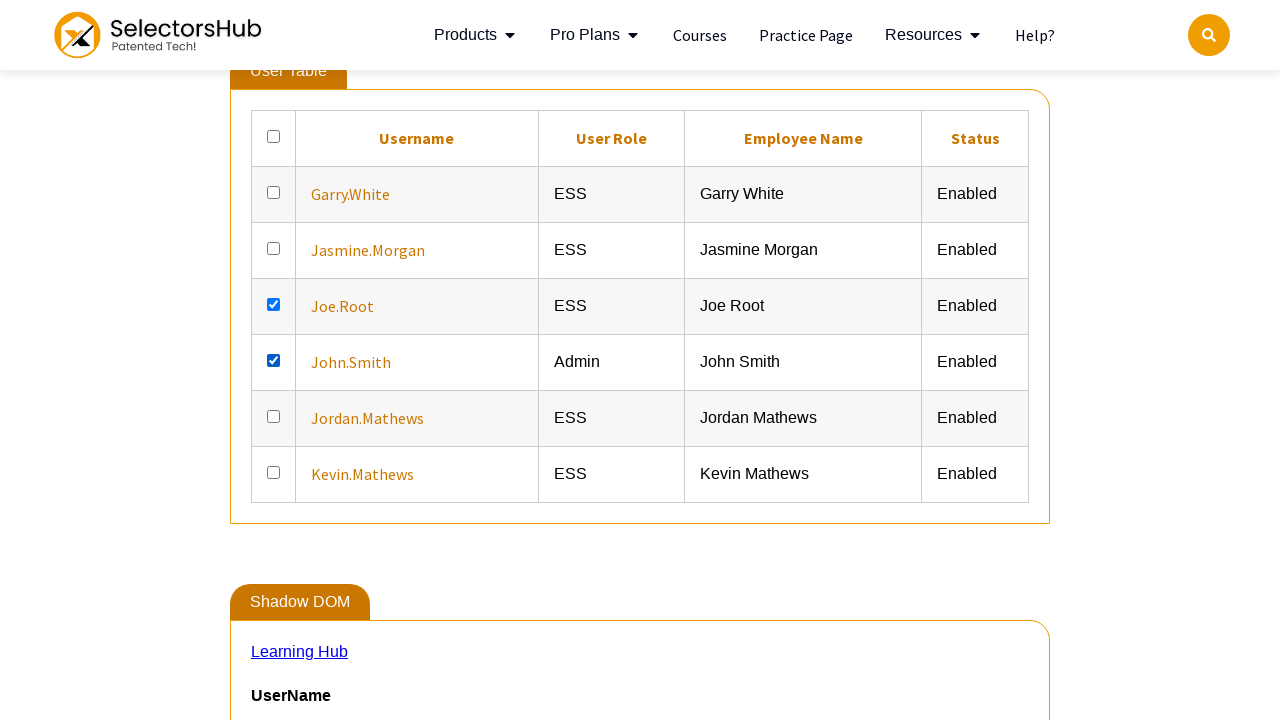

Verified John.Smith user information is accessible in table
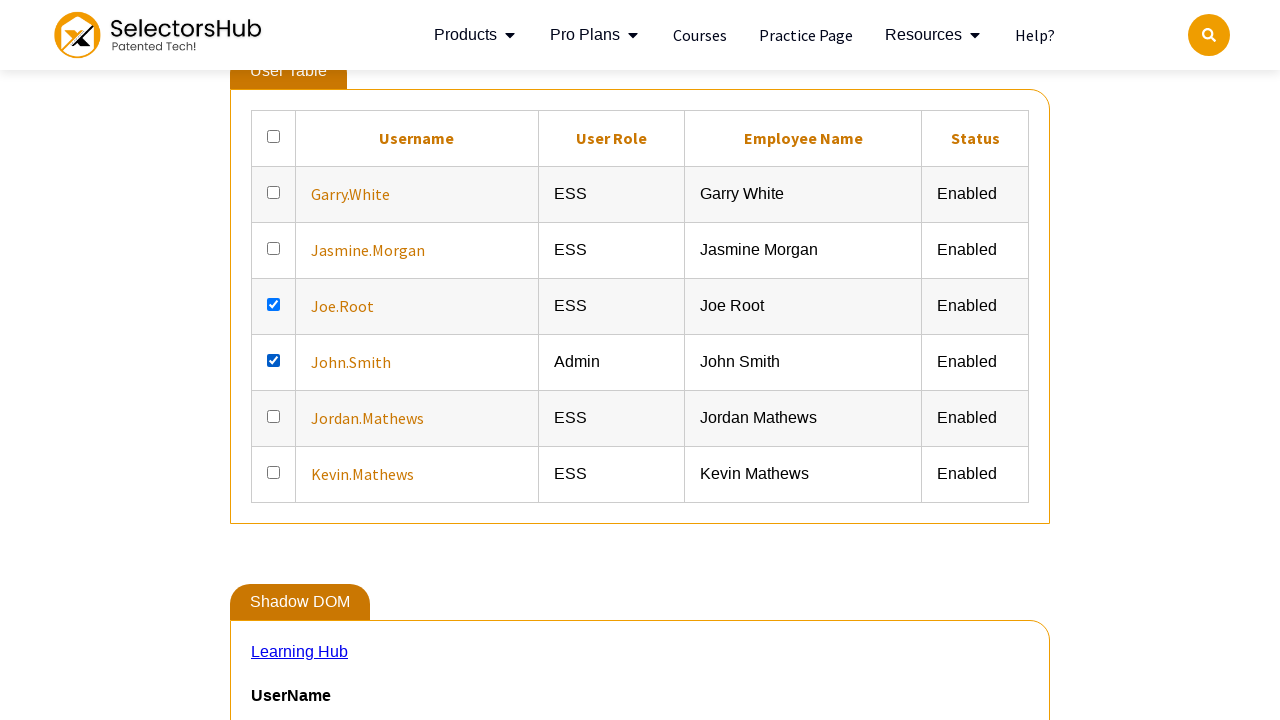

Verified Joe.Root user information is accessible in table
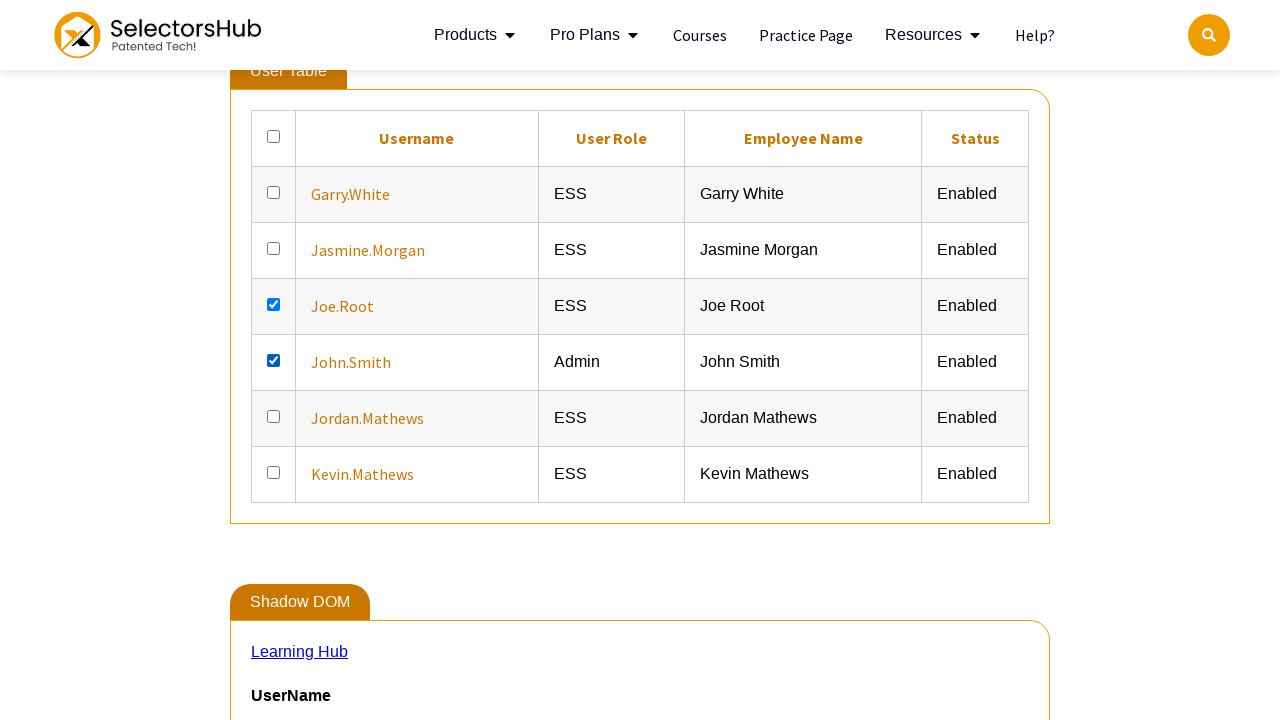

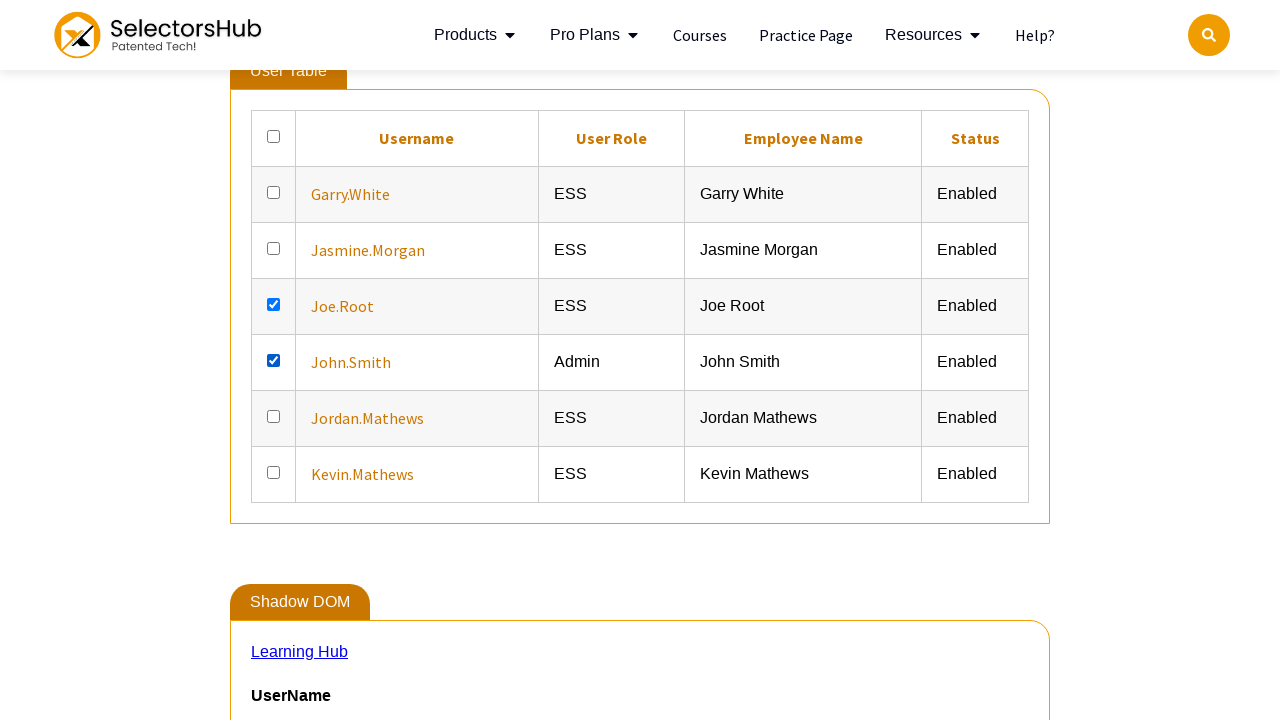